Tests iframe handling by switching between frames and filling text inputs in both single iframe and nested iframe scenarios

Starting URL: http://demo.automationtesting.in/Frames.html

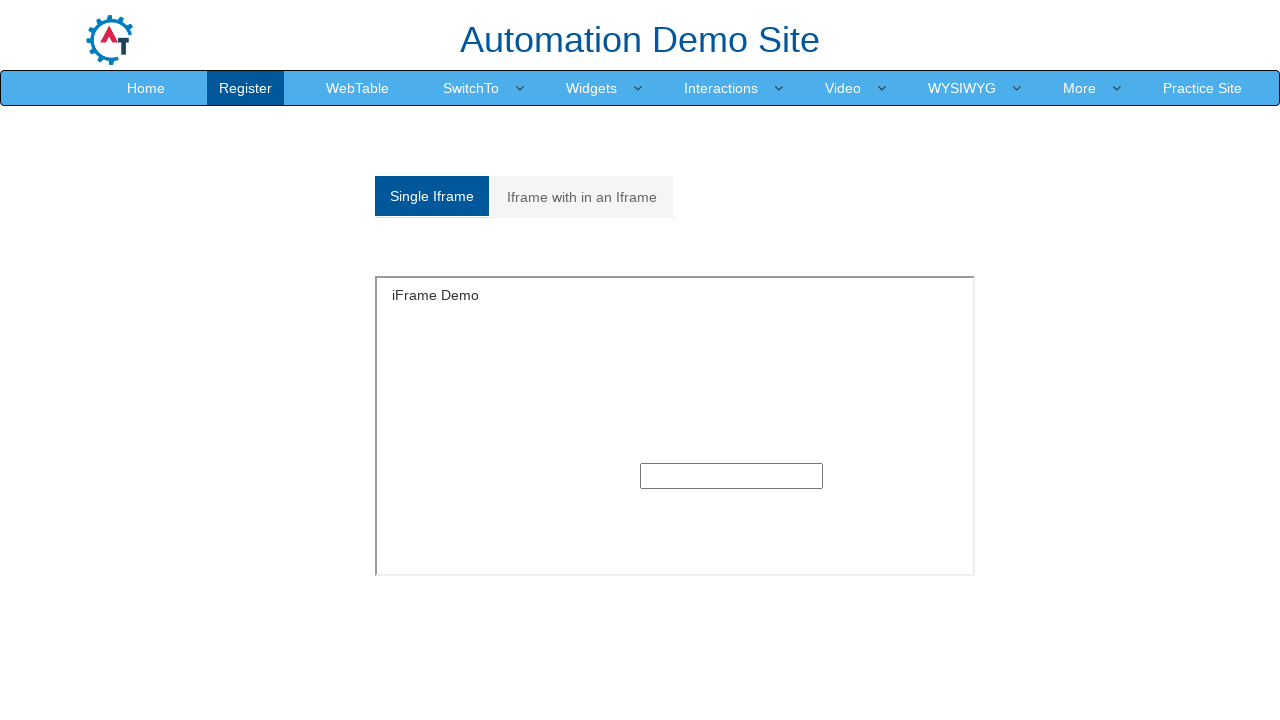

Located first iframe on the page
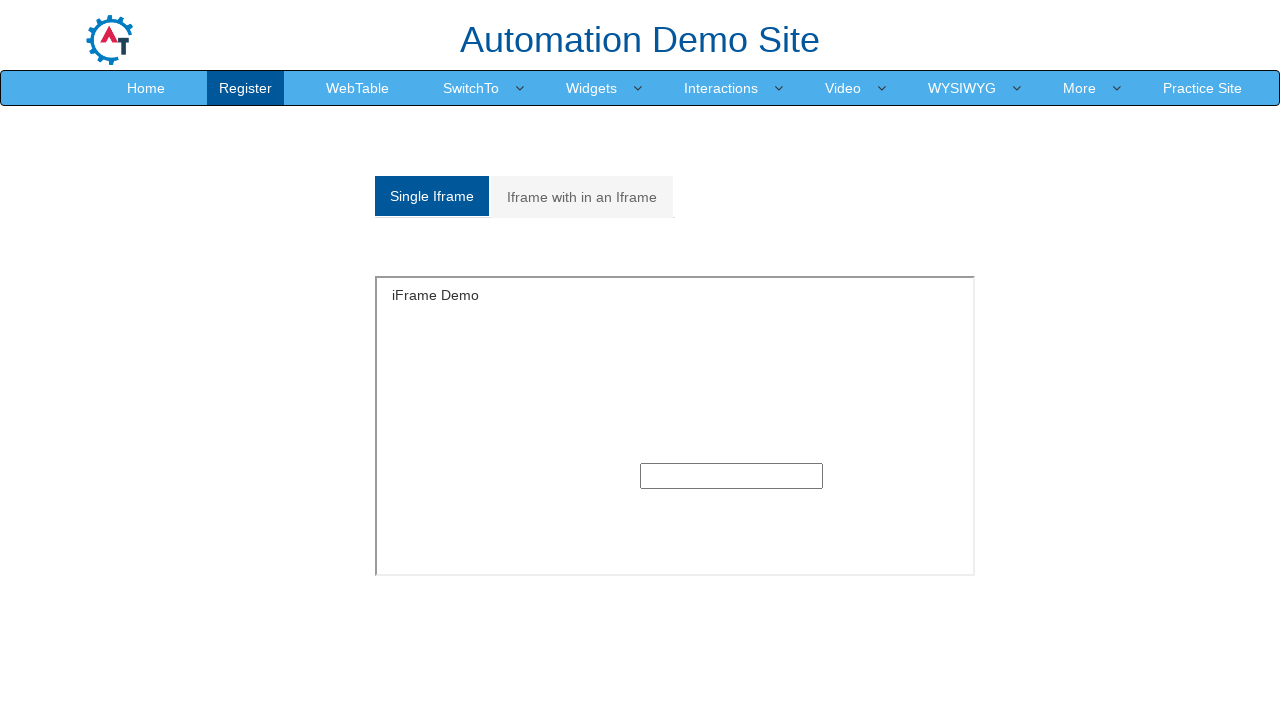

Filled text input in first iframe with 'tata' on iframe >> nth=0 >> internal:control=enter-frame >> input[type='text']
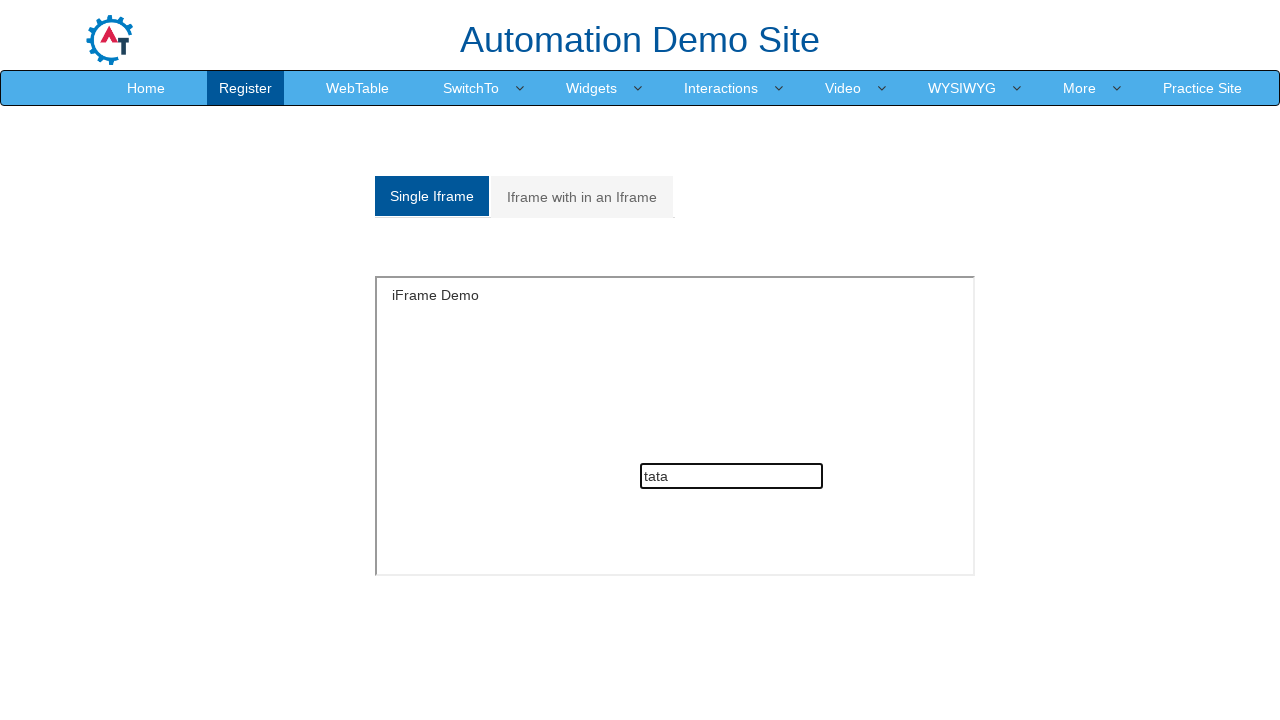

Clicked on second analytics tab to switch to nested frames view at (582, 197) on (//a[@class='analystic'])[2]
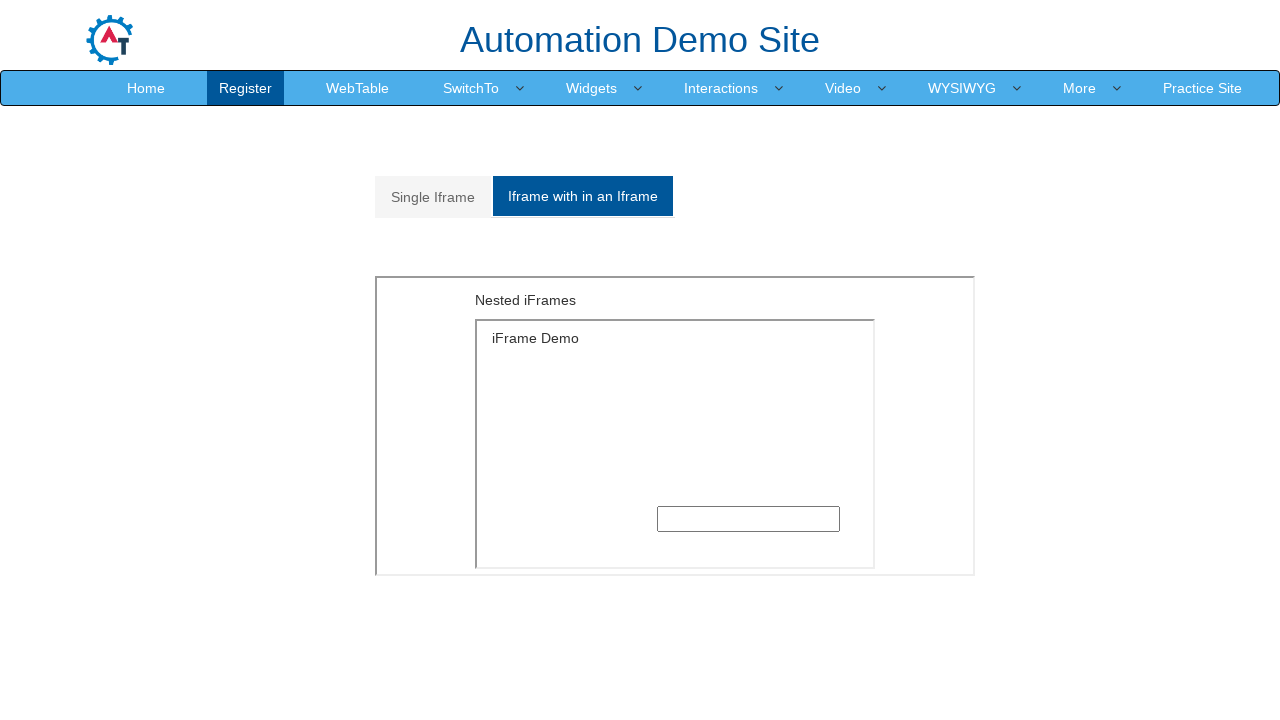

Located outer iframe with specified style attributes
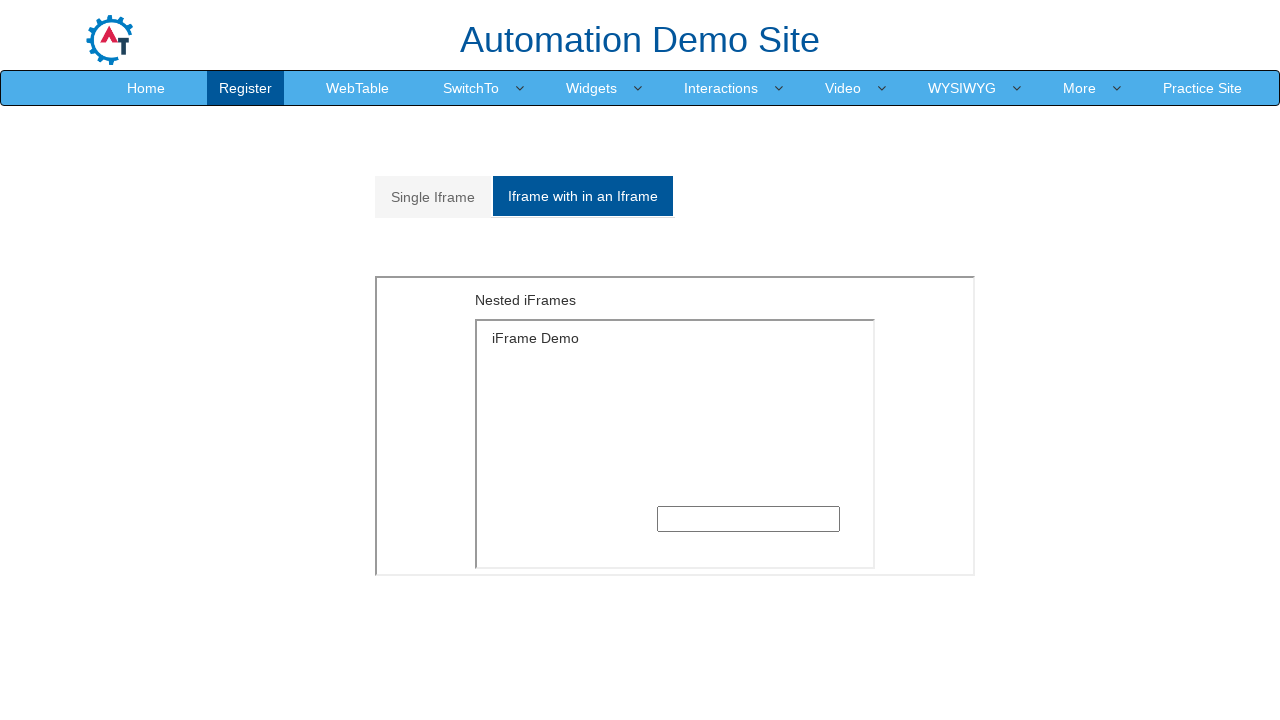

Located inner iframe nested within outer iframe
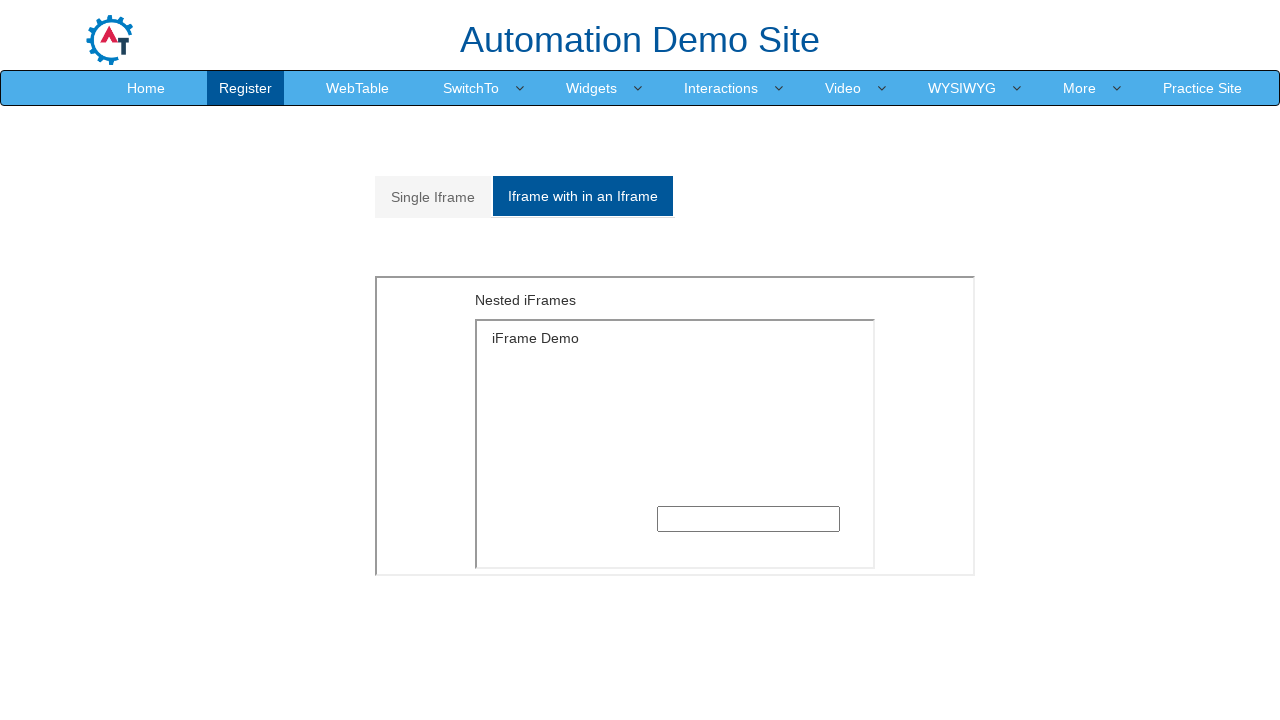

Filled text input in nested iframe with 'dmk' on iframe[style='float: left;height: 300px;width:600px'] >> internal:control=enter-
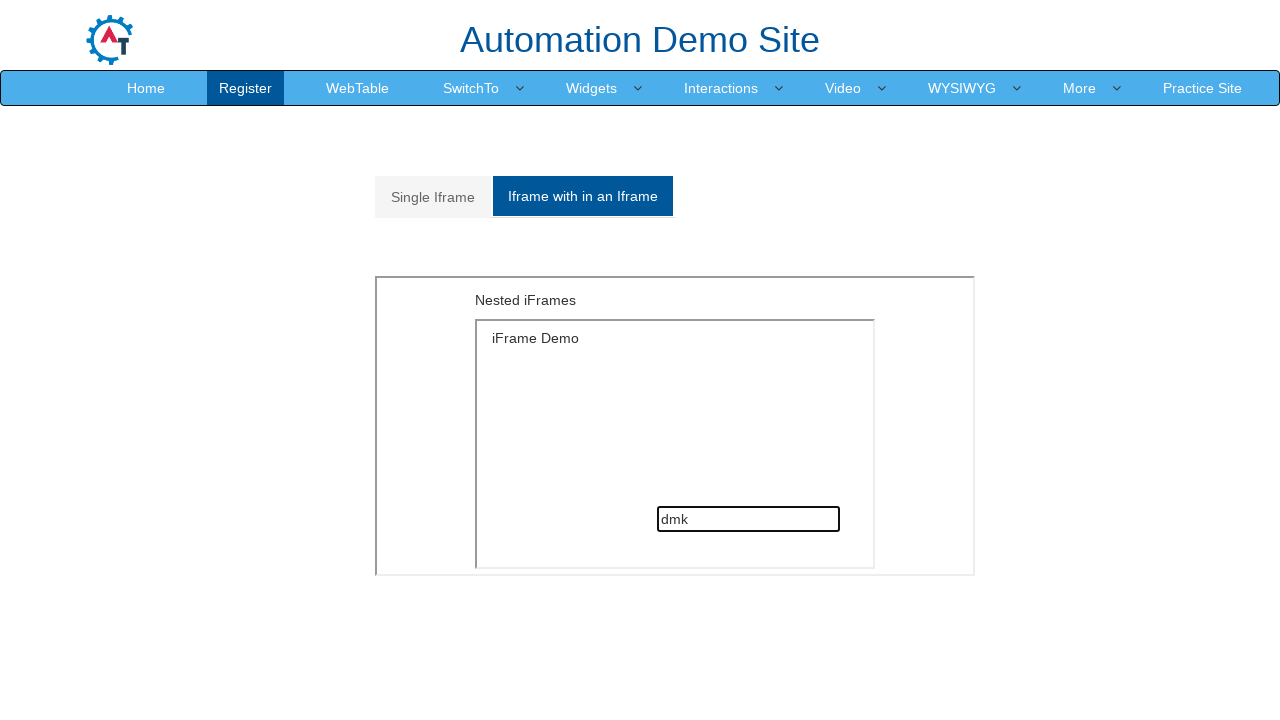

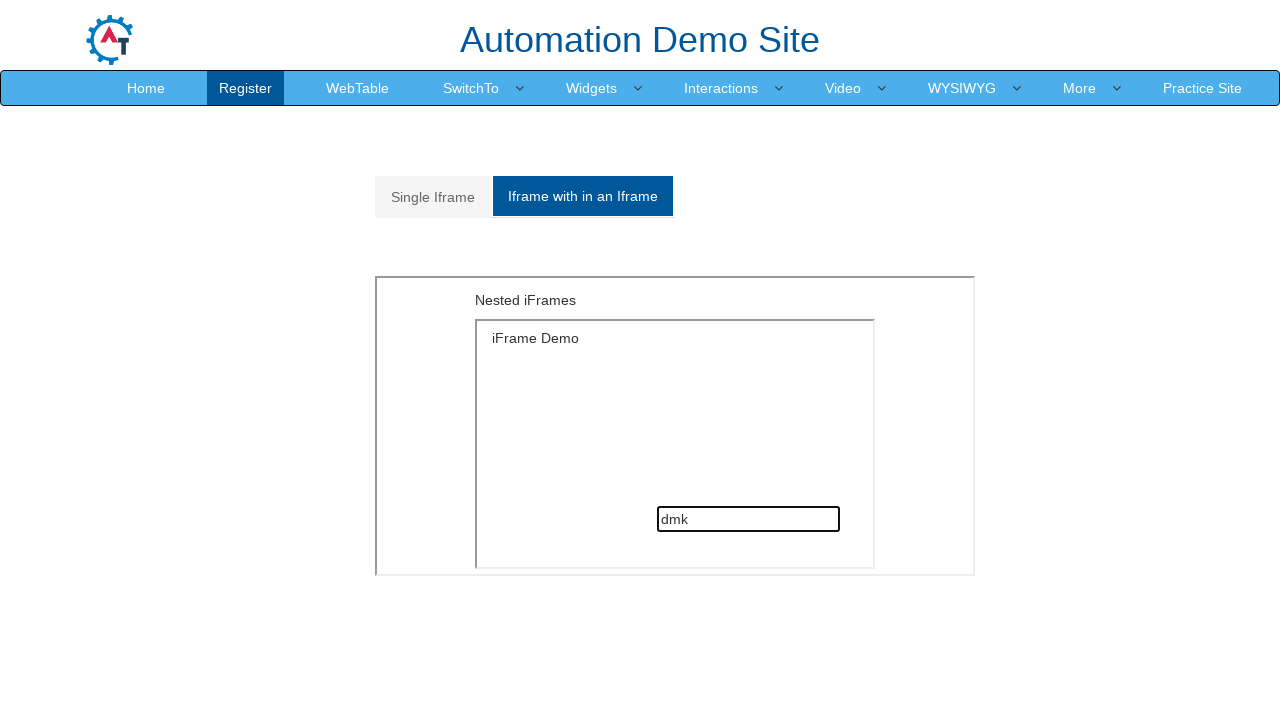